Tests that clicking a "Start" button and then attempting to click a non-existent element fails as expected. The test verifies button click functionality on a synchronization demo page.

Starting URL: https://pragmatictesters.github.io/selenium-synchronization/buttons.html

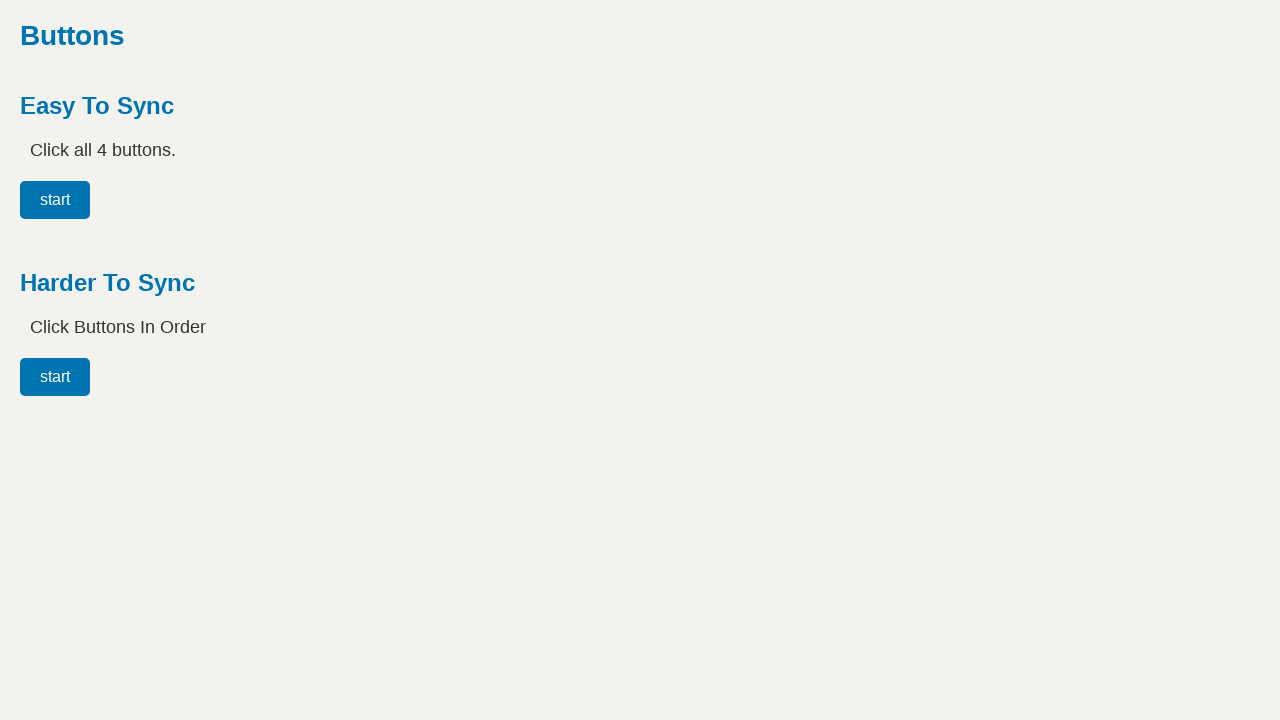

Clicked the 'Start' button at (55, 200) on #easy00
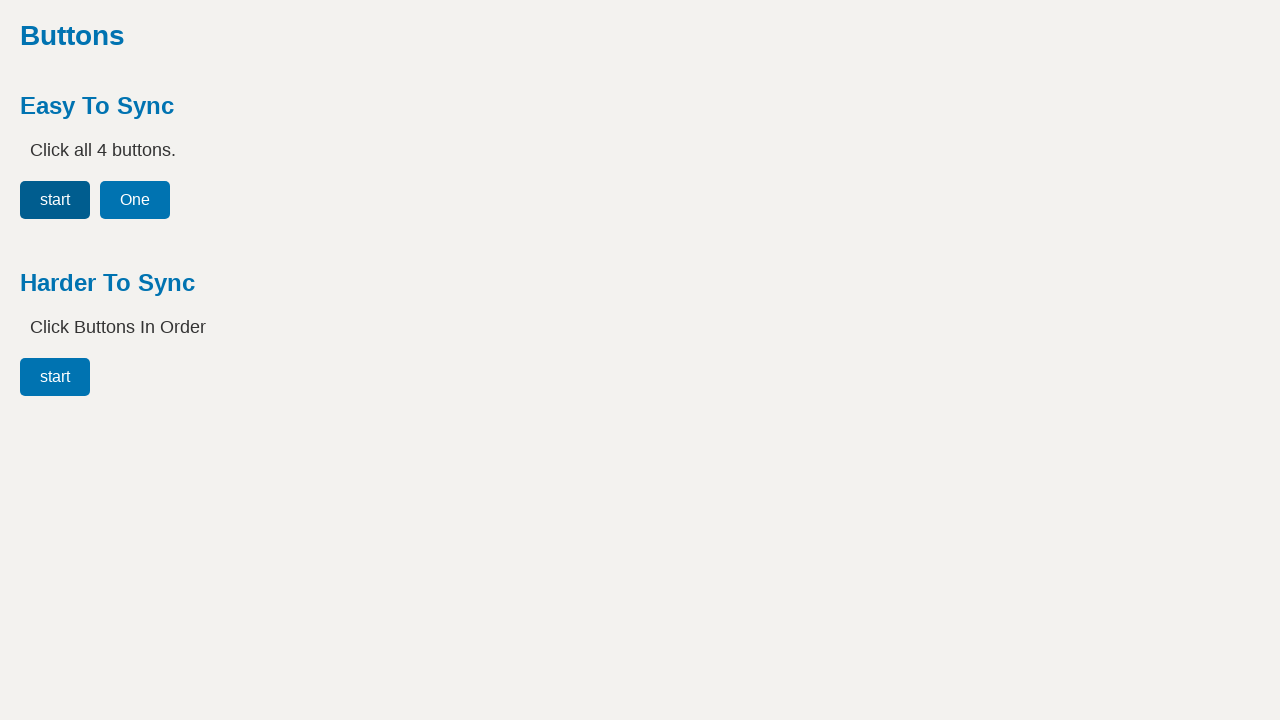

Attempted to click non-existent element '#easy011' and failed as expected on #easy011
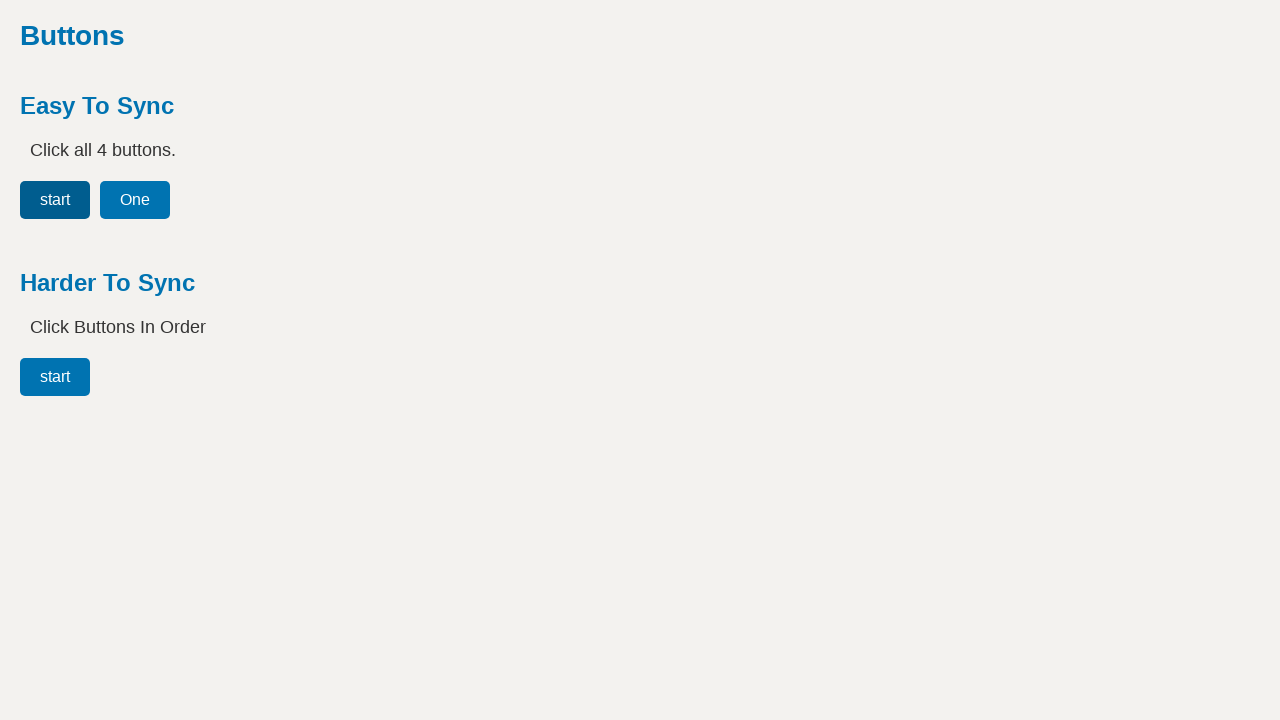

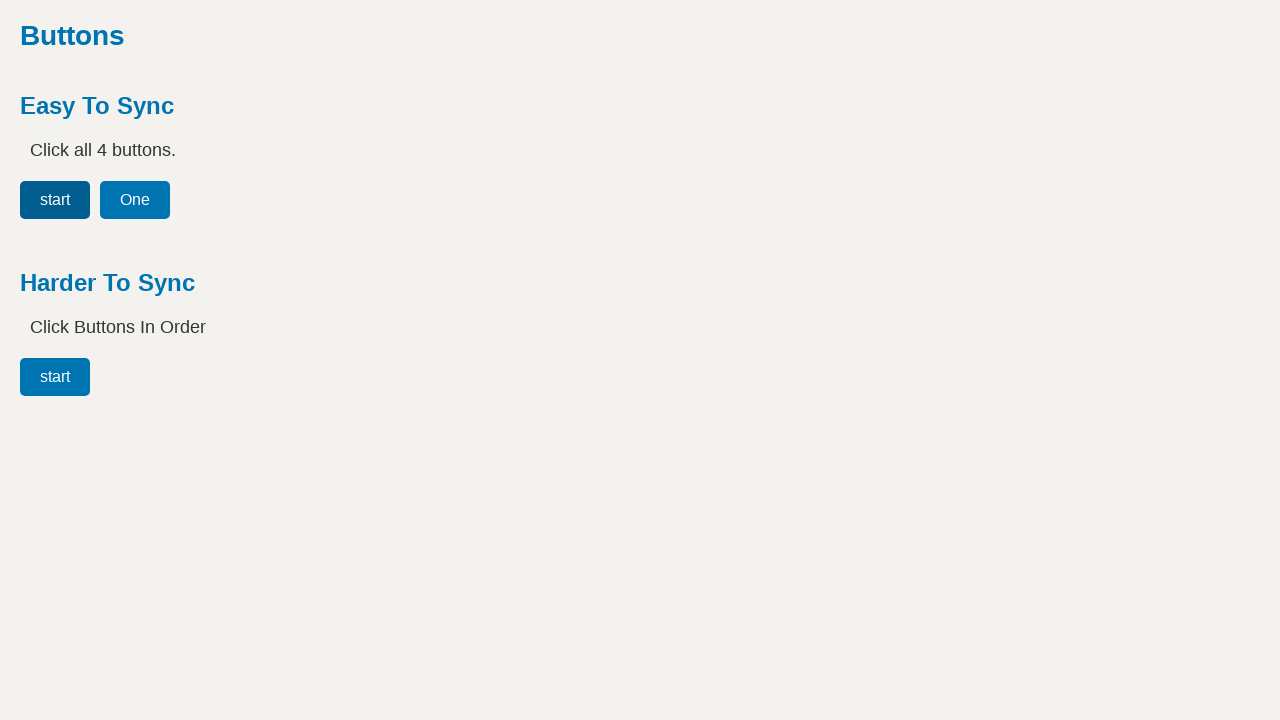